Tests the login error message by entering incorrect credentials and verifying that the expected error message "Incorrect login or password" is displayed.

Starting URL: https://login1.nextbasecrm.com/

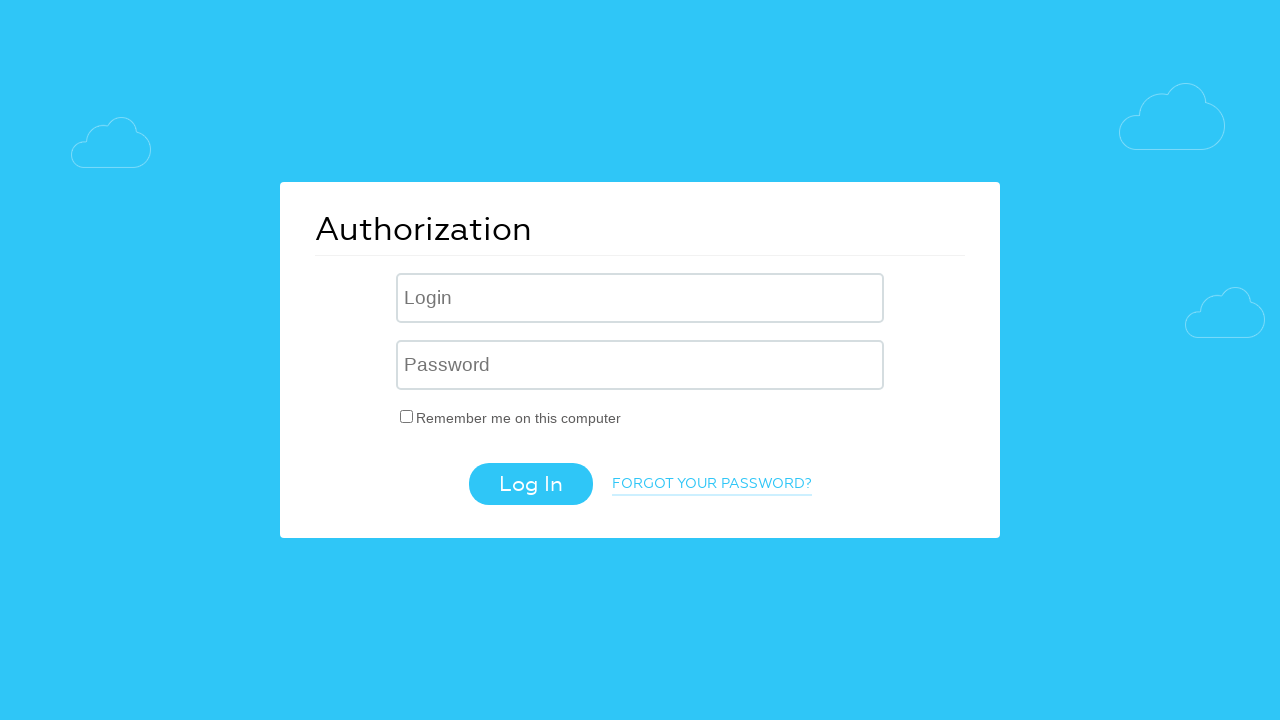

Filled login field with incorrect username 'incorrect' on .login-inp
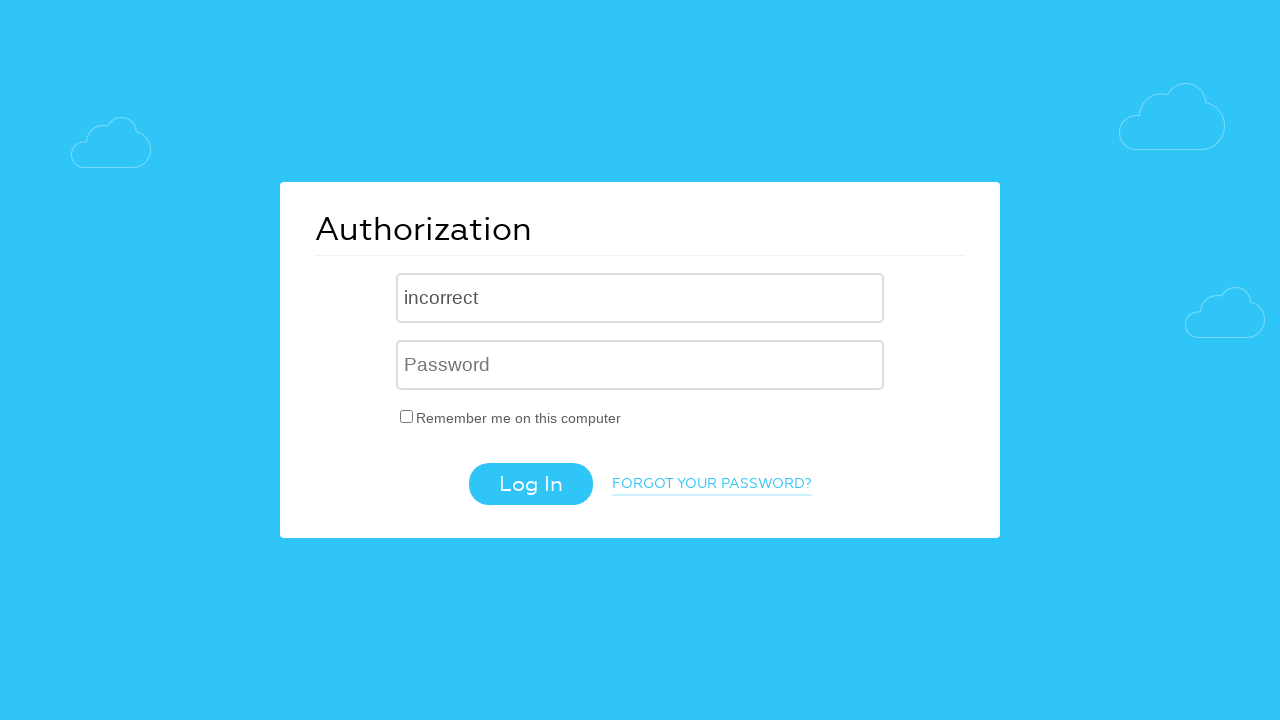

Filled password field with incorrect password 'incorrect' on input[name='USER_PASSWORD']
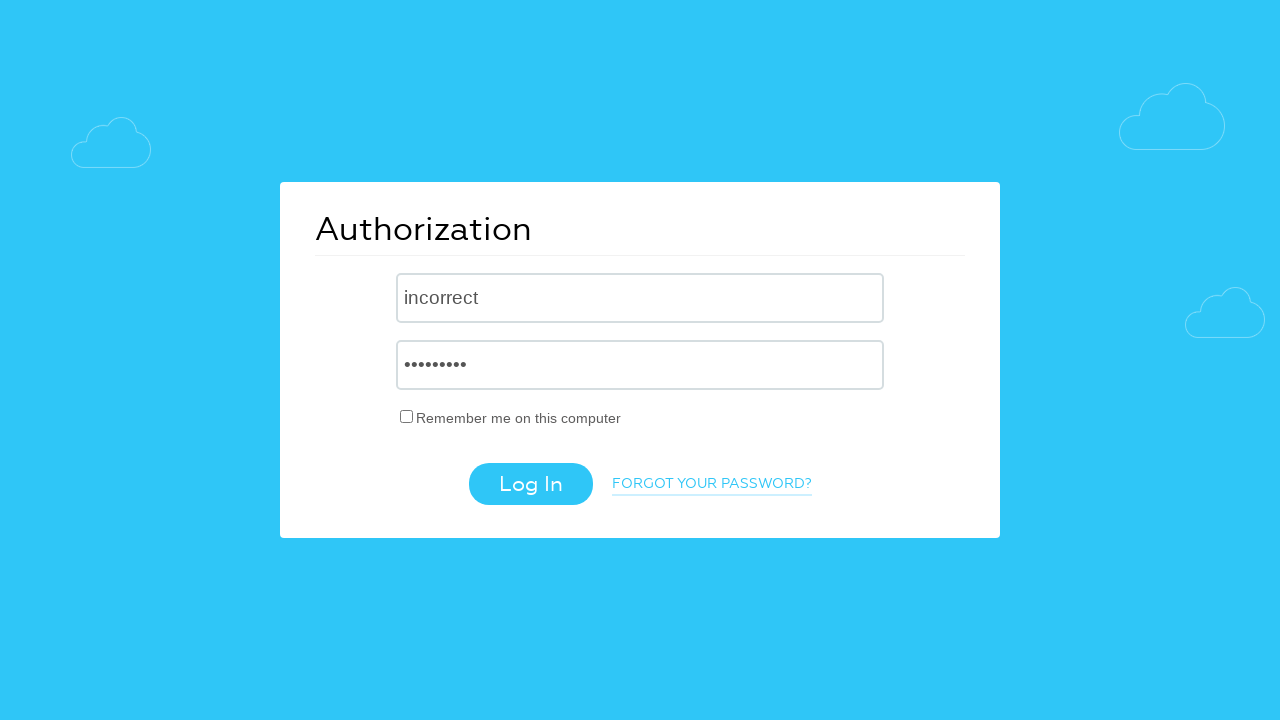

Clicked login button to submit incorrect credentials at (530, 484) on .login-btn
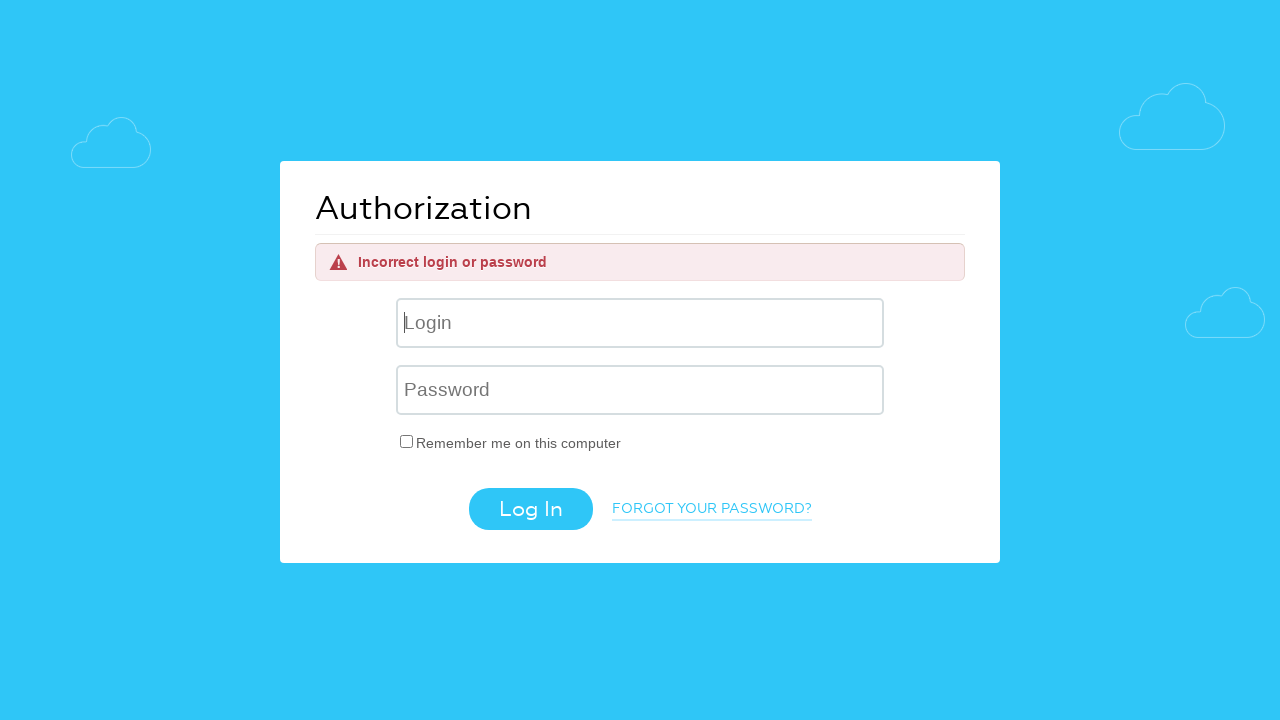

Error message appeared on page
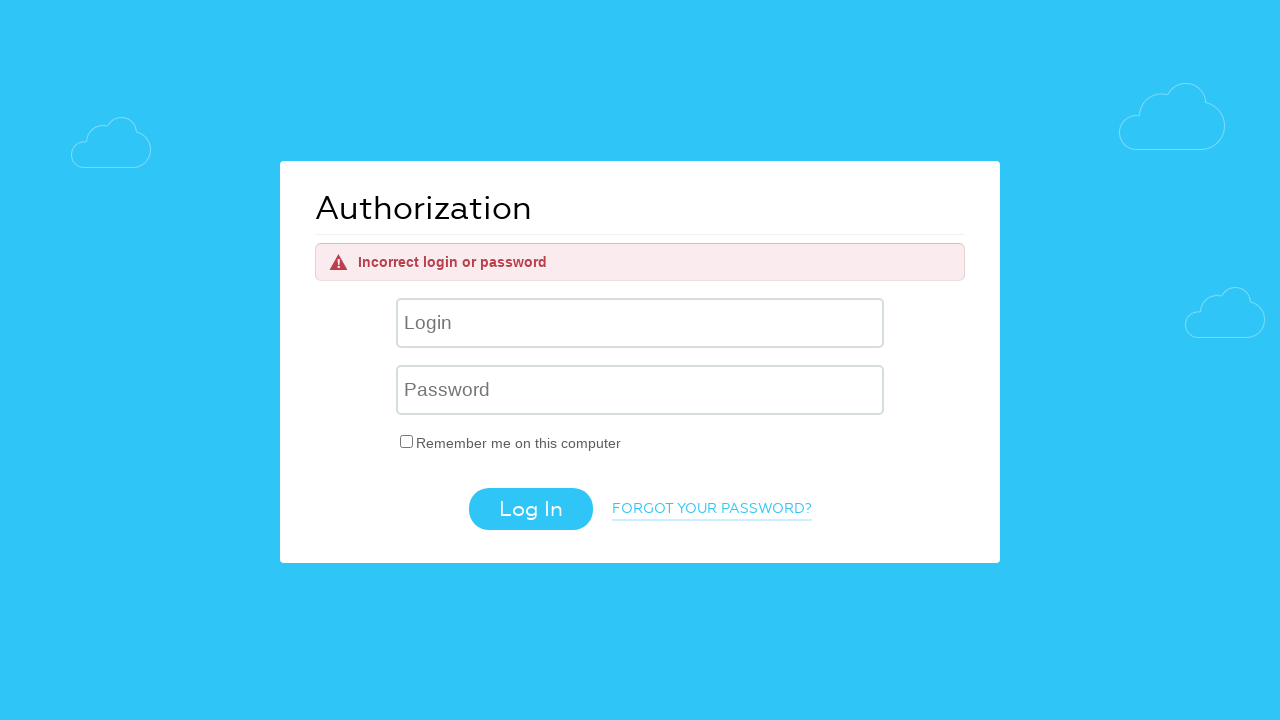

Verified error message text matches 'Incorrect login or password'
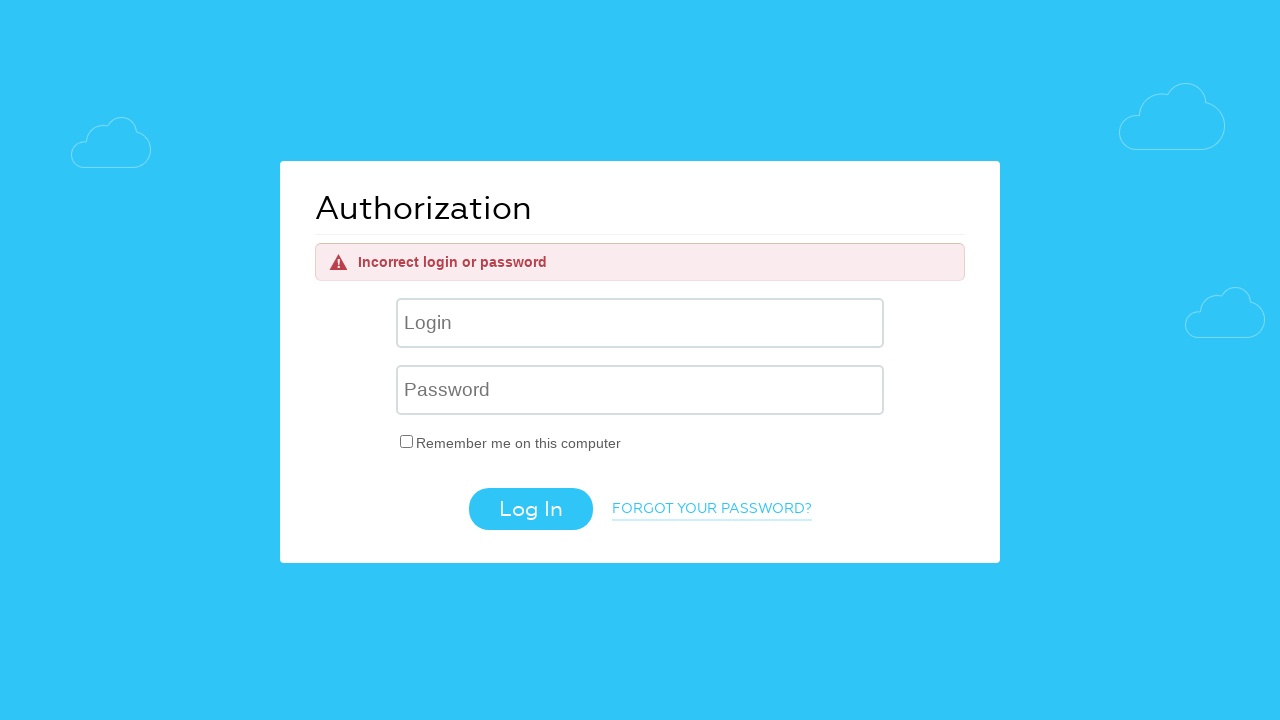

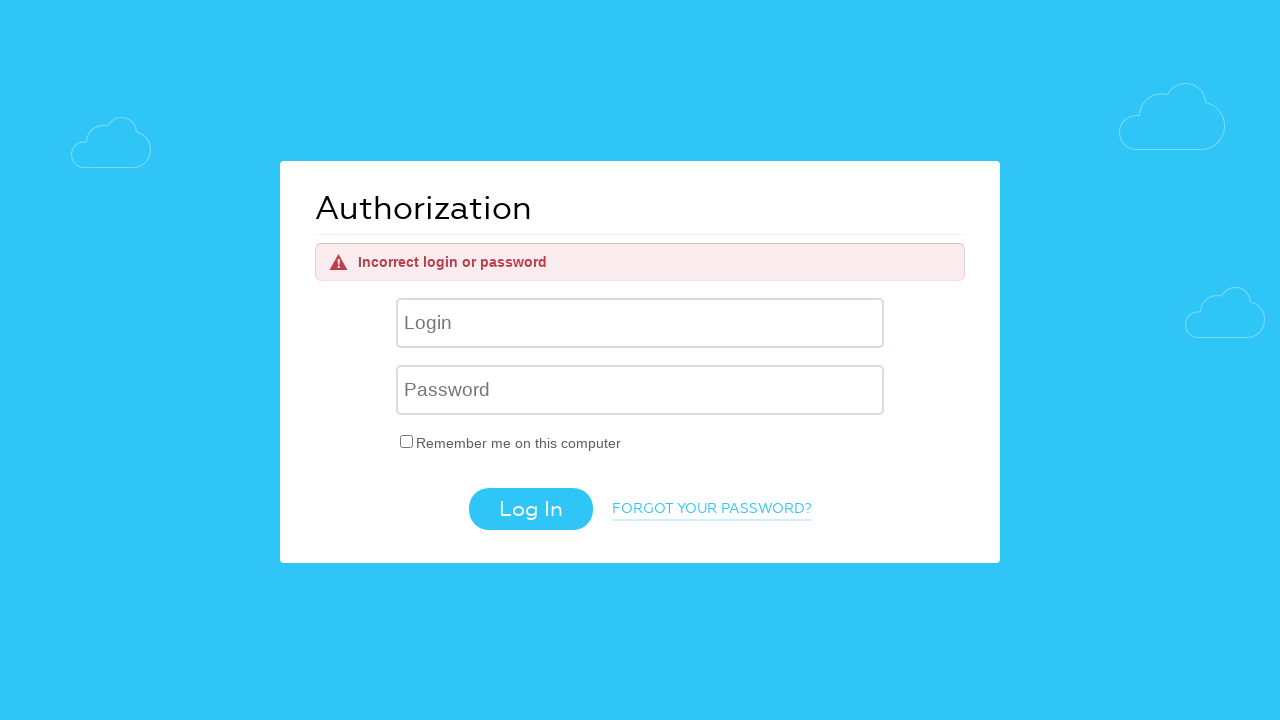